Navigates to NSE India website and clicks on the Invest navigation link

Starting URL: https://www.nseindia.com/

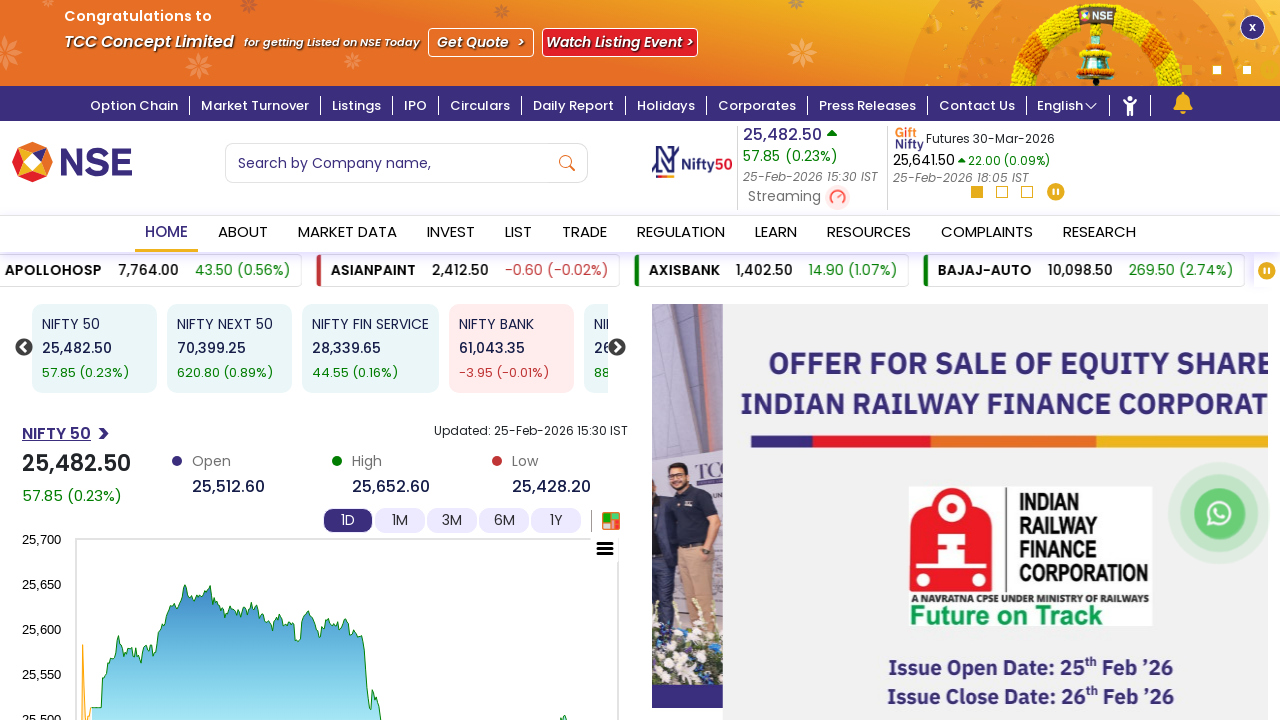

Navigated to NSE India website (https://www.nseindia.com/)
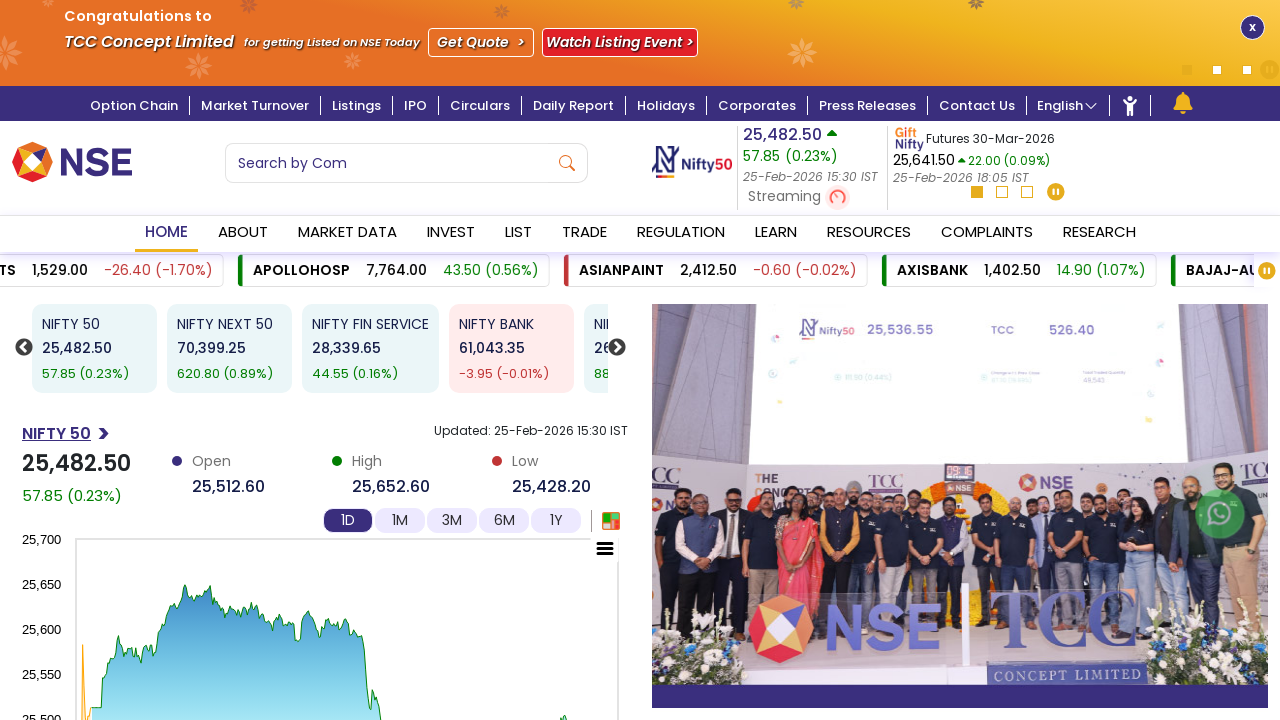

Clicked on the Invest navigation link at (450, 234) on xpath=//a[text()='Invest']
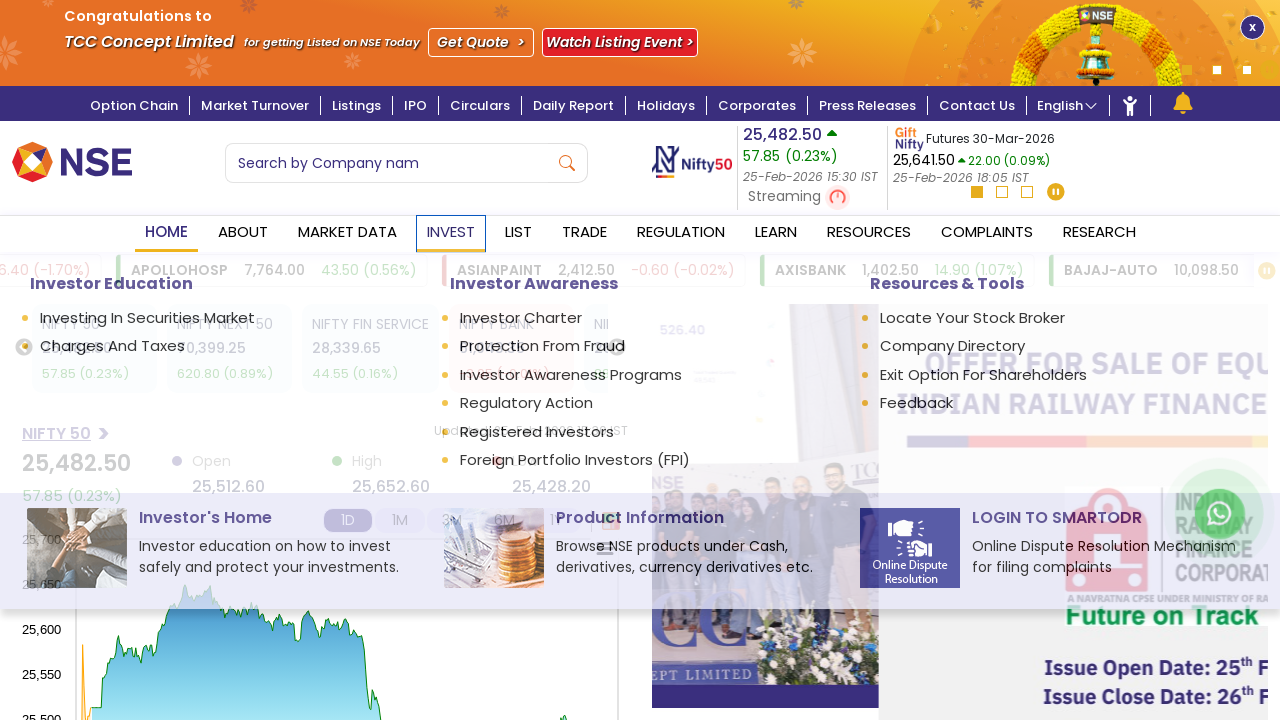

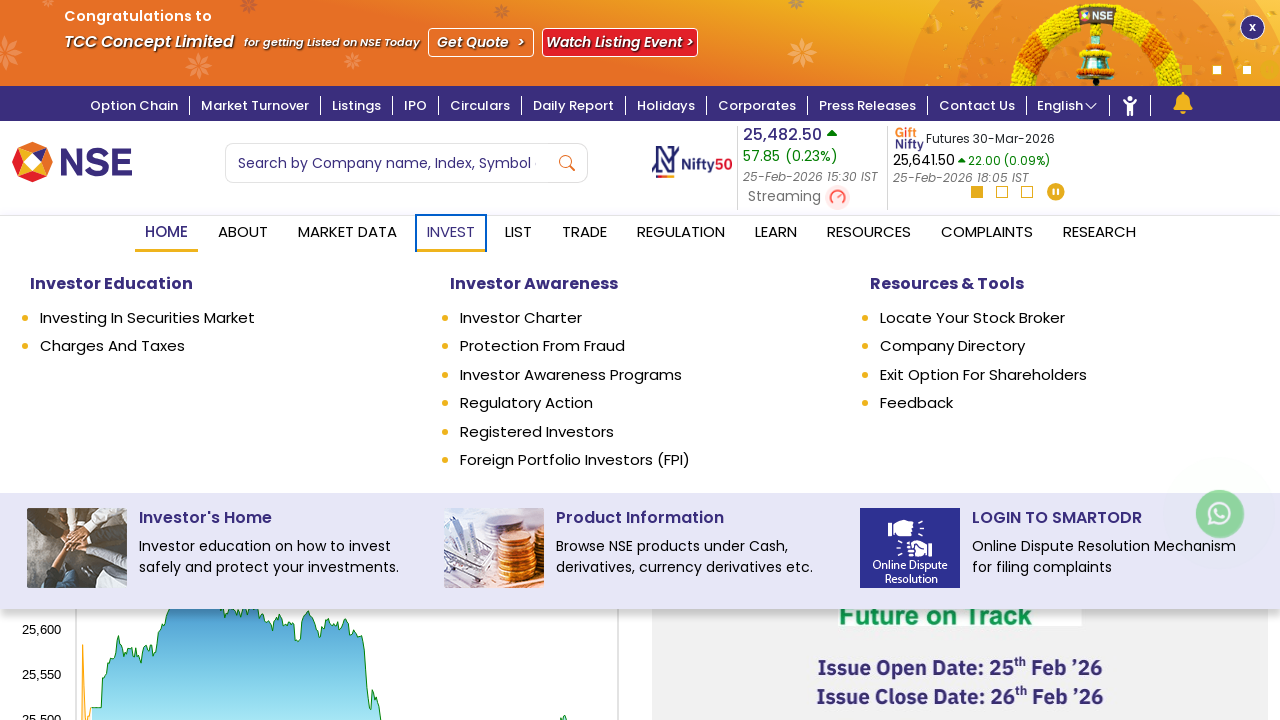